Navigates to CoinGlass BTC-USDT trading page and verifies that price elements are displayed on the page

Starting URL: https://www.coinglass.com/ja/mergev2/BTC-USDT

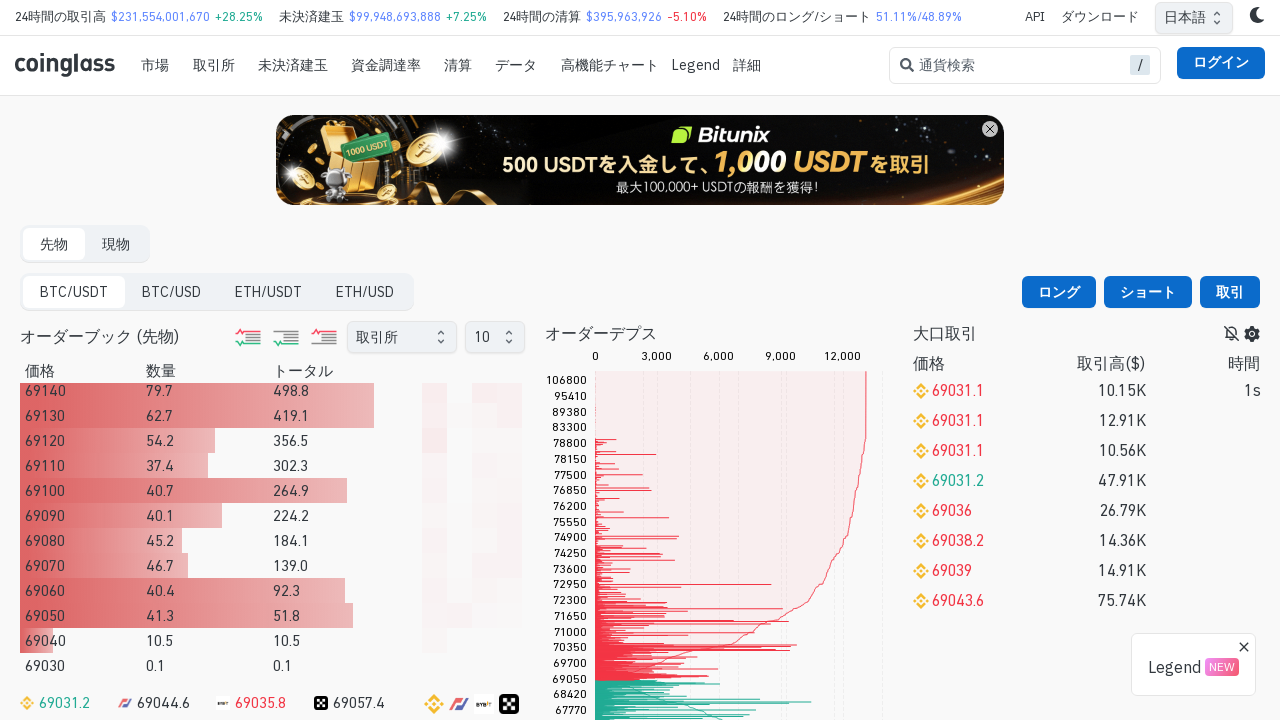

Waited for page to reach networkidle load state
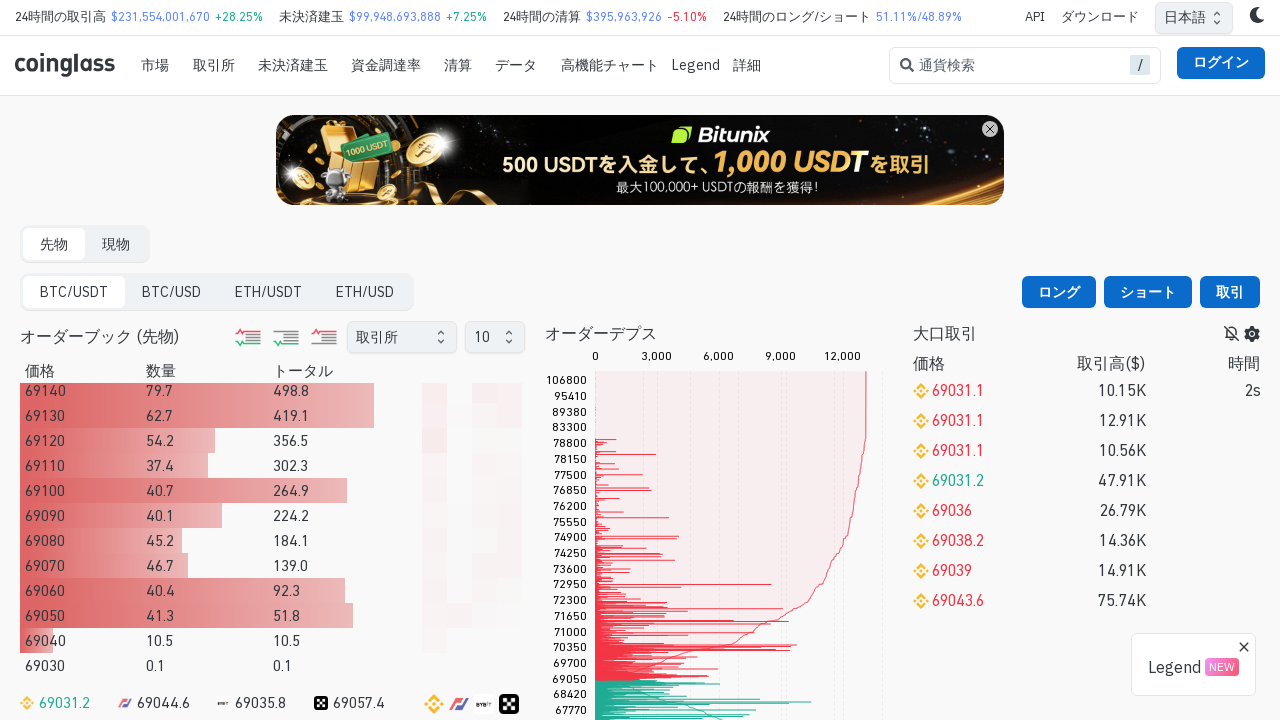

Price element selectors appeared on the page
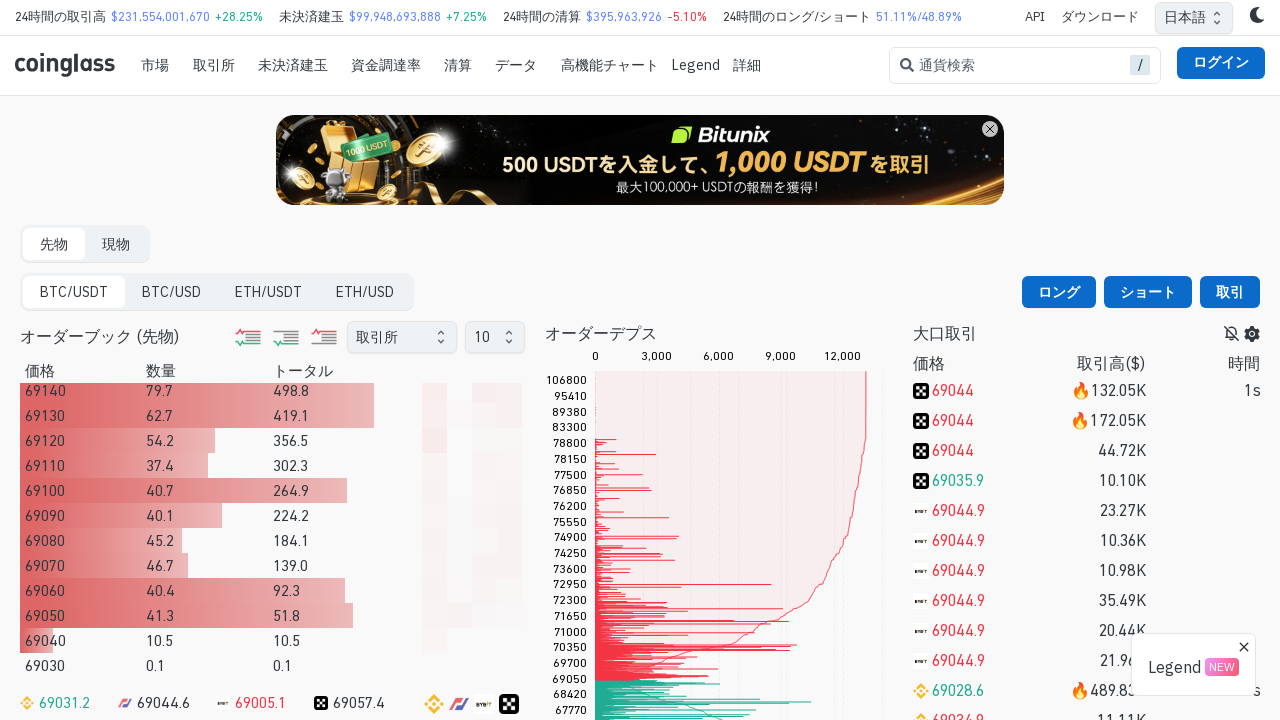

Verified BTC price values in range 50000-200000 are displayed on page
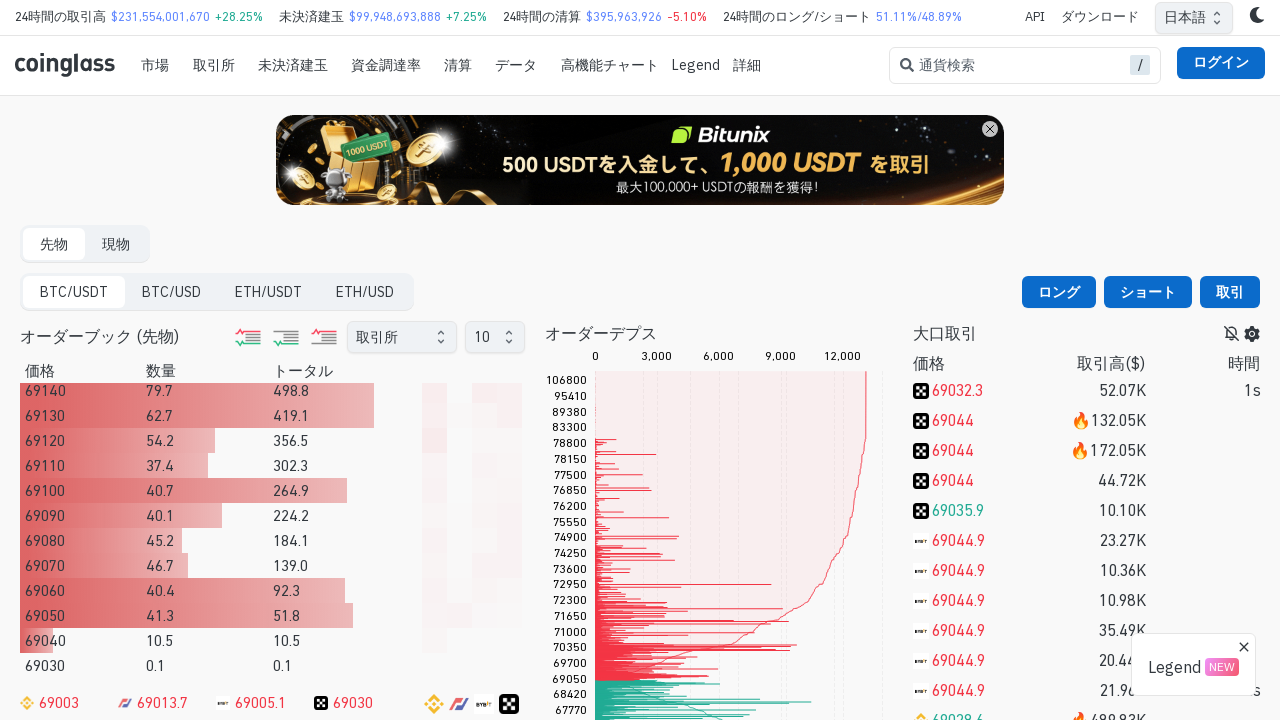

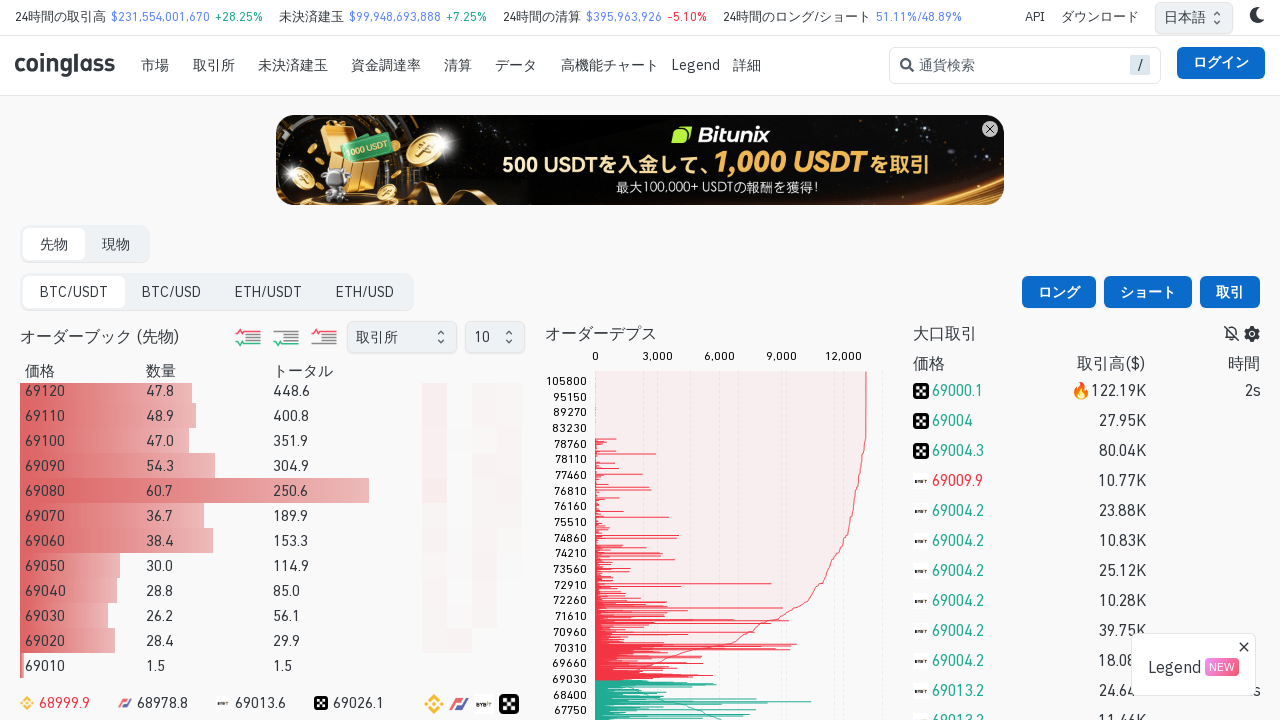